Tests modal window functionality by clicking a button to open a modal dialog and verifying the modal content is displayed.

Starting URL: https://otus.home.kartushin.su/training.html

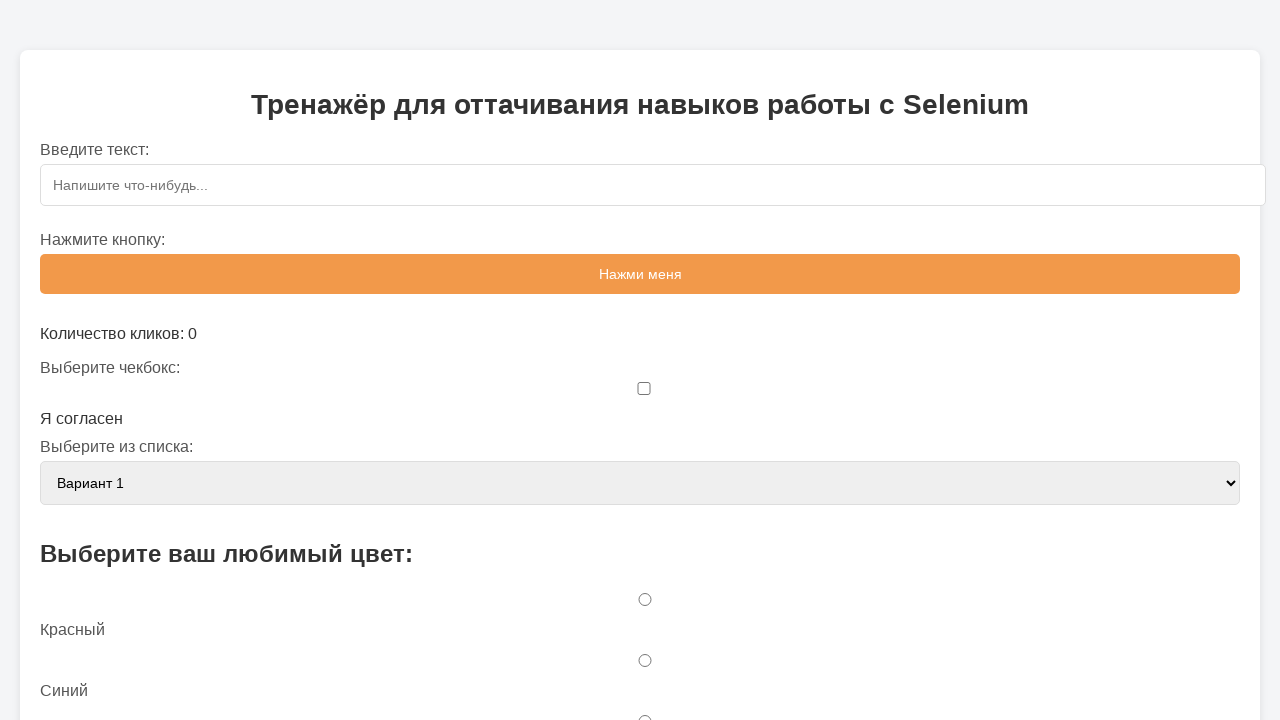

Modal trigger button (#openModalBtn) is visible
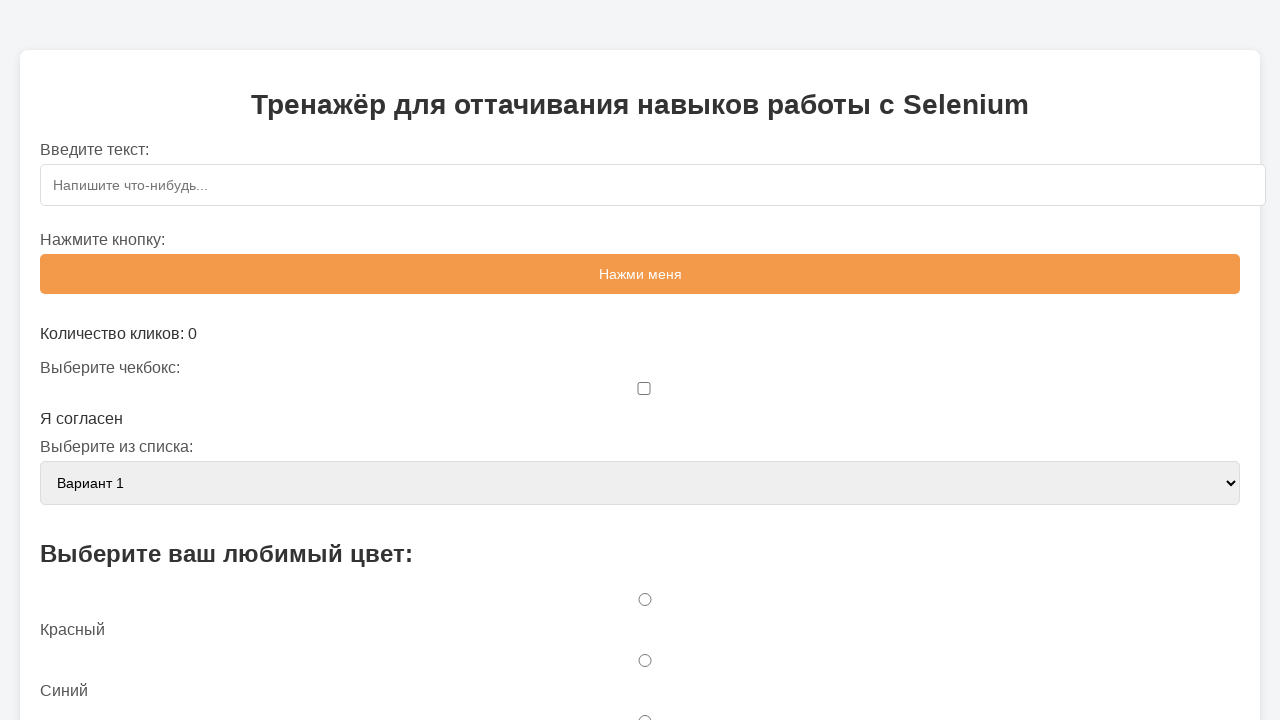

Clicked the modal trigger button to open modal dialog at (640, 360) on #openModalBtn
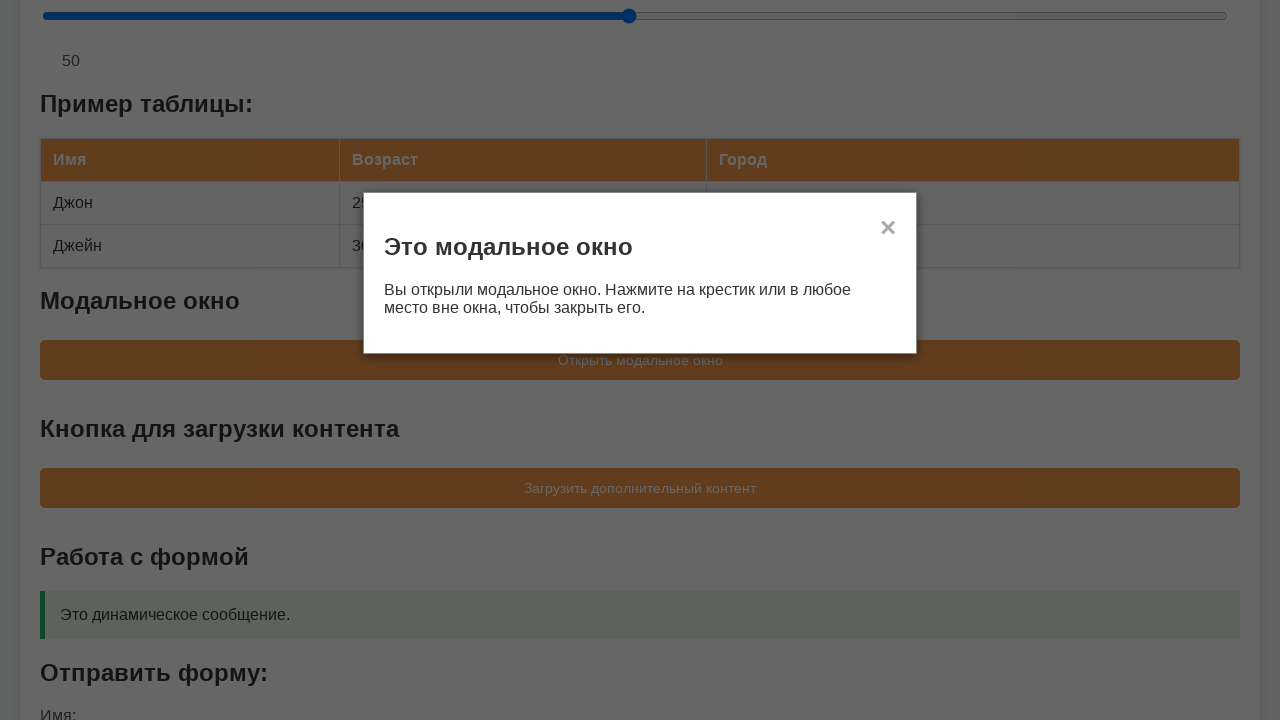

Modal content (.modal-content) became visible
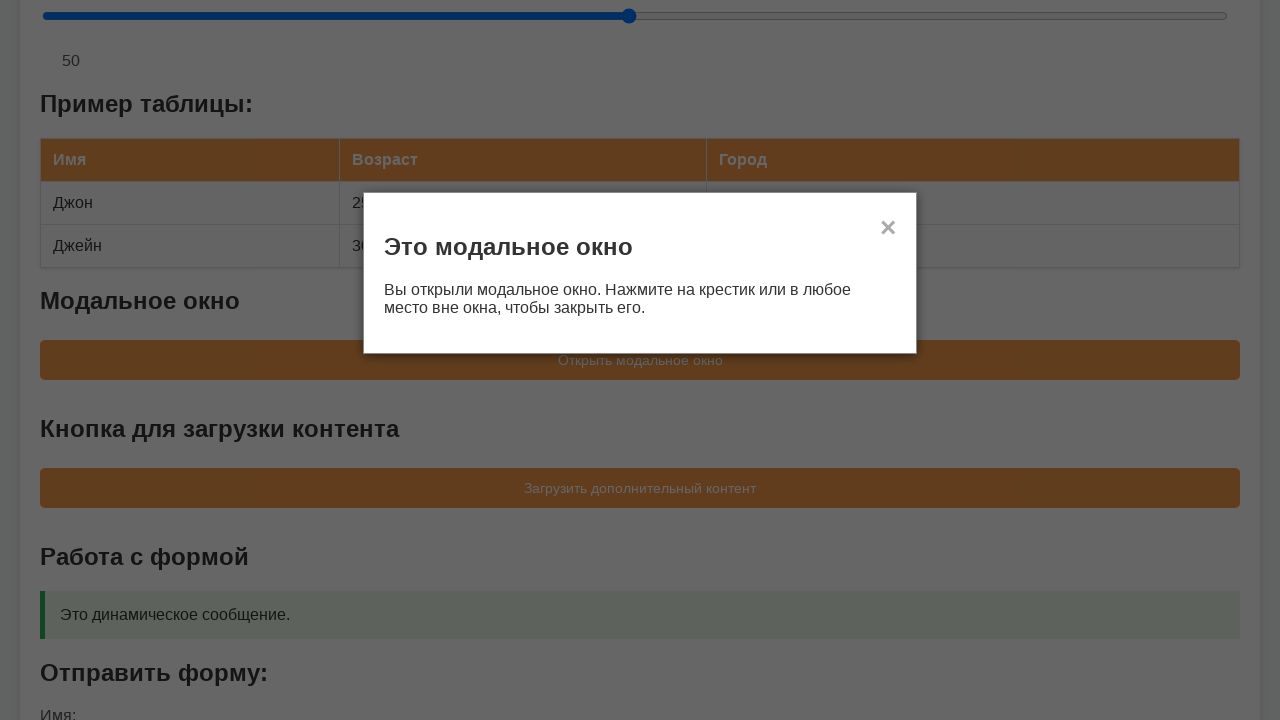

Verified modal content is visible - assertion passed
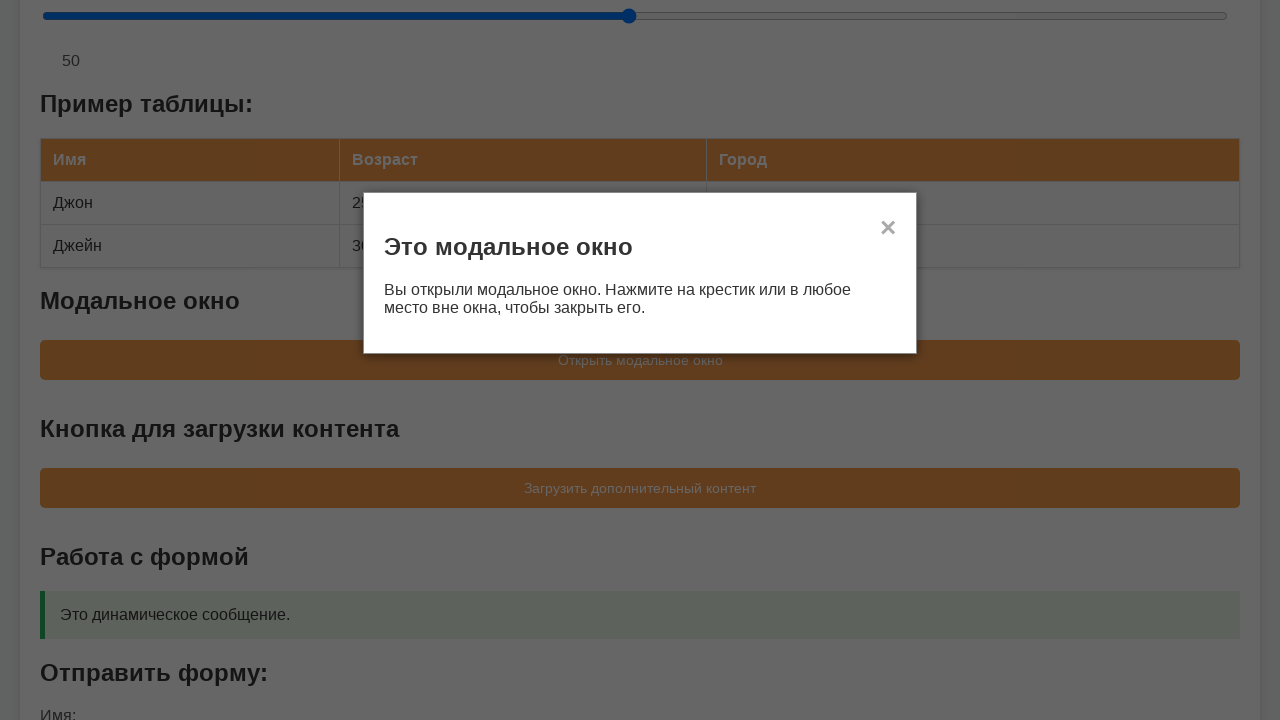

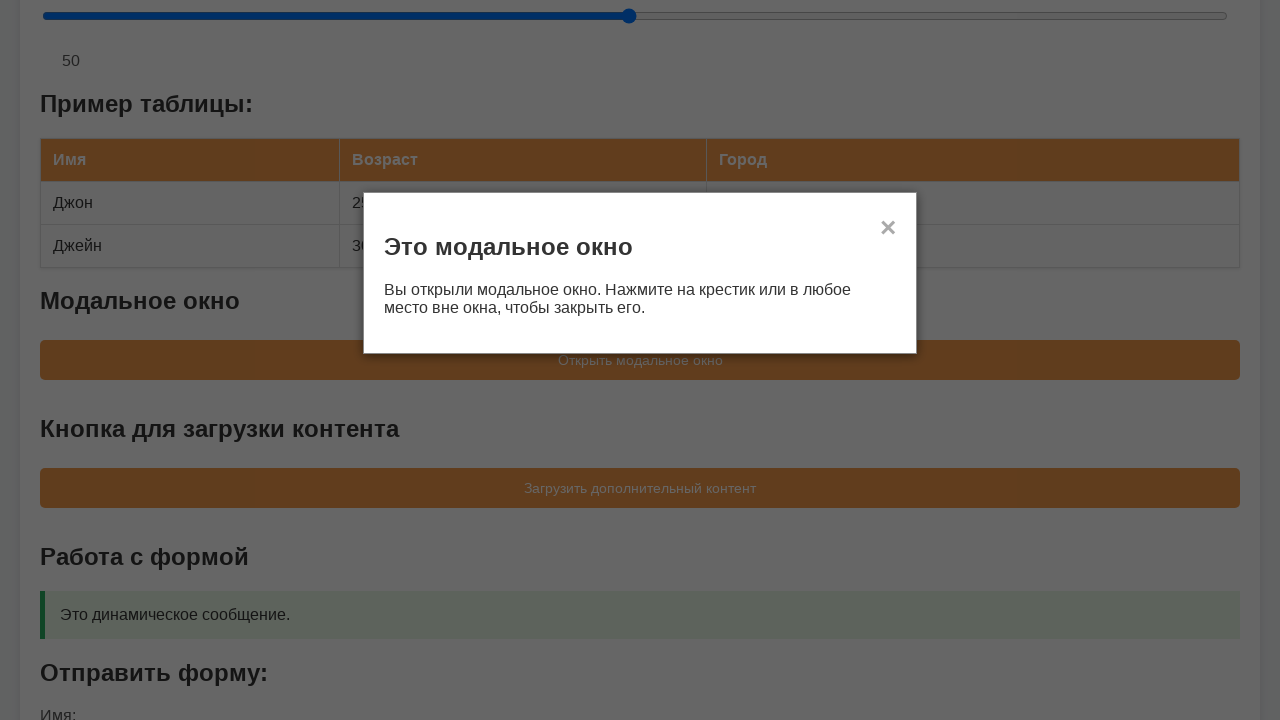